Tests the delay functionality of a tooltip by hovering over a button and waiting for the delayed tooltip to appear

Starting URL: https://carlldreyer.github.io/vue-base-tooltip/examples/delay.html

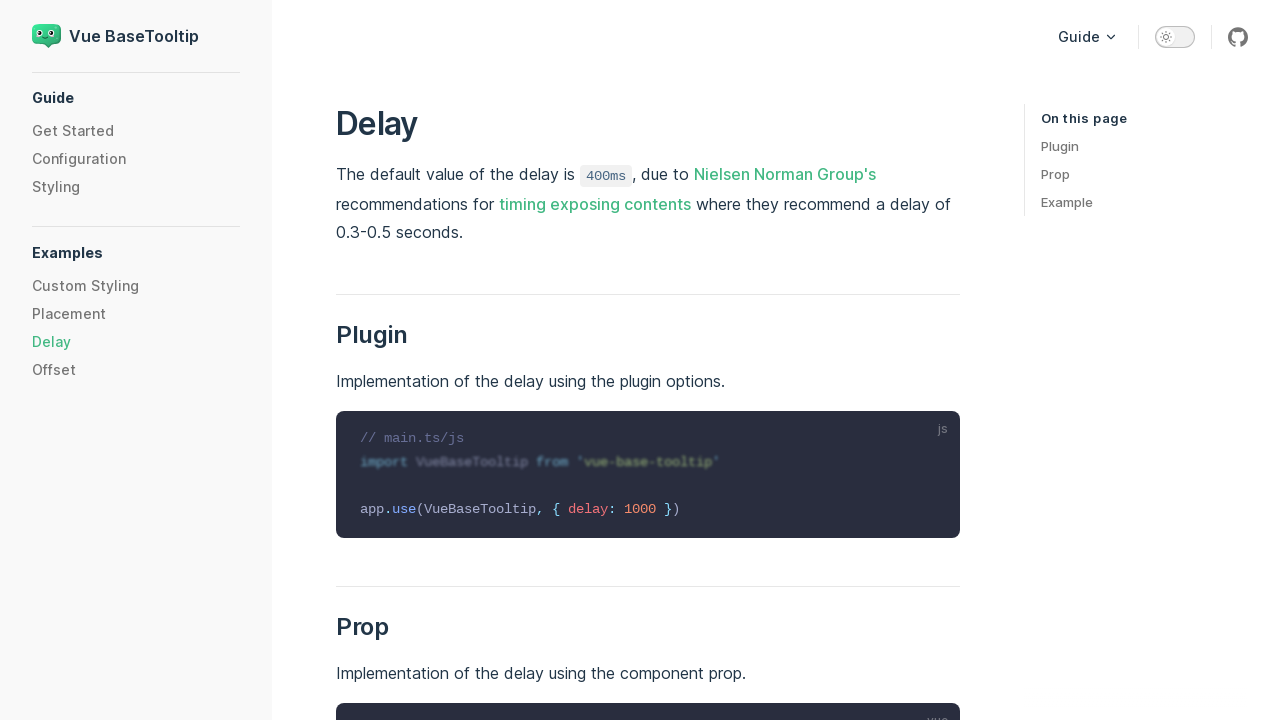

Navigated to delay tooltip example page
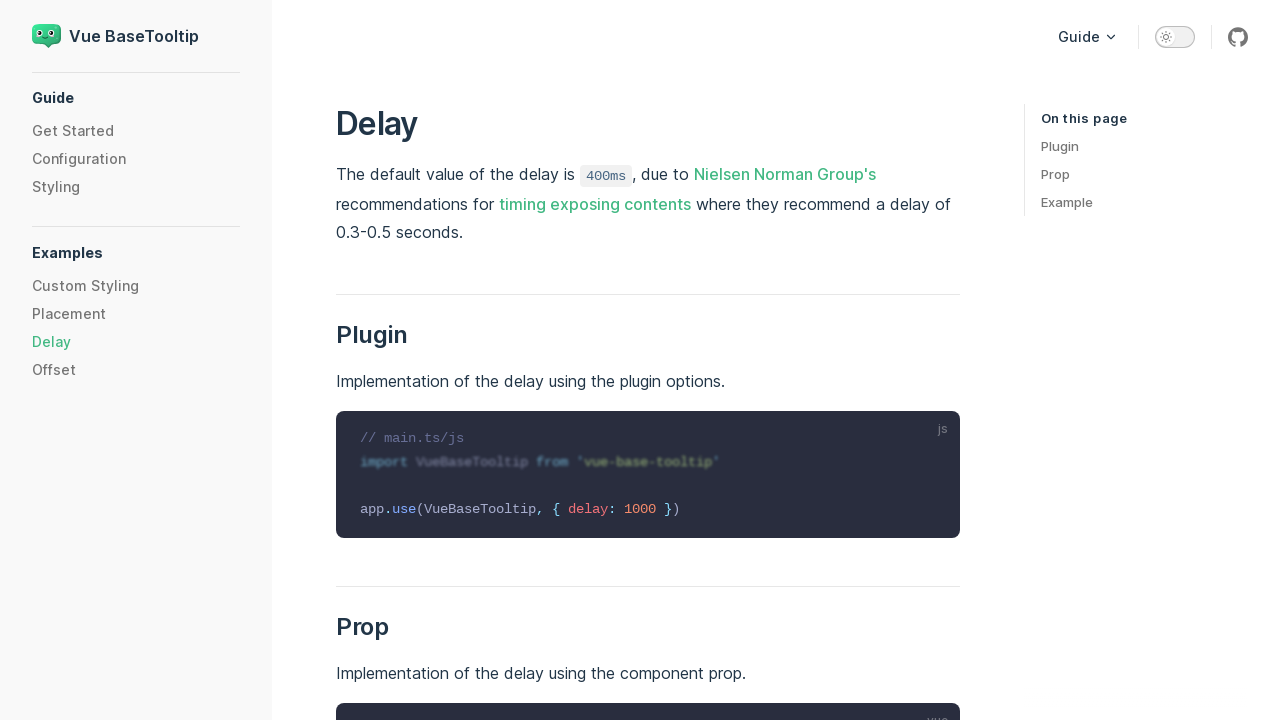

Hovered over example button to trigger delayed tooltip at (648, 360) on .example__button
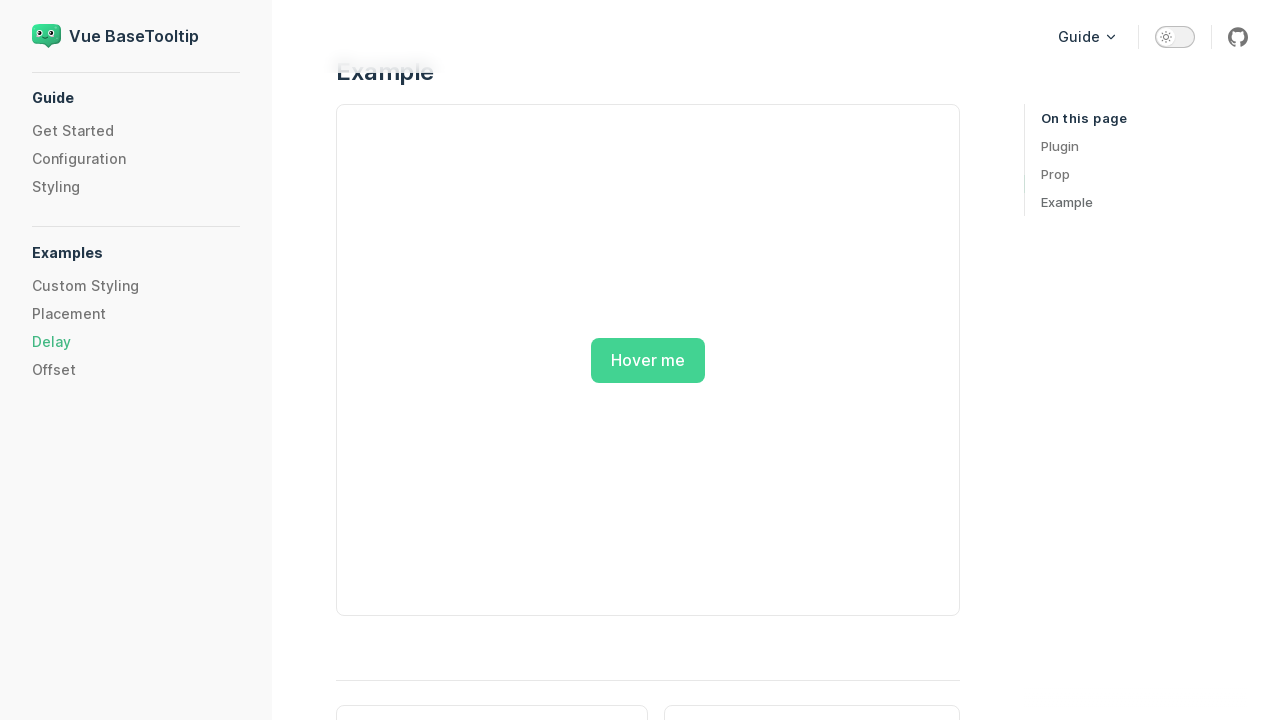

Waited 2 seconds for delayed tooltip to appear
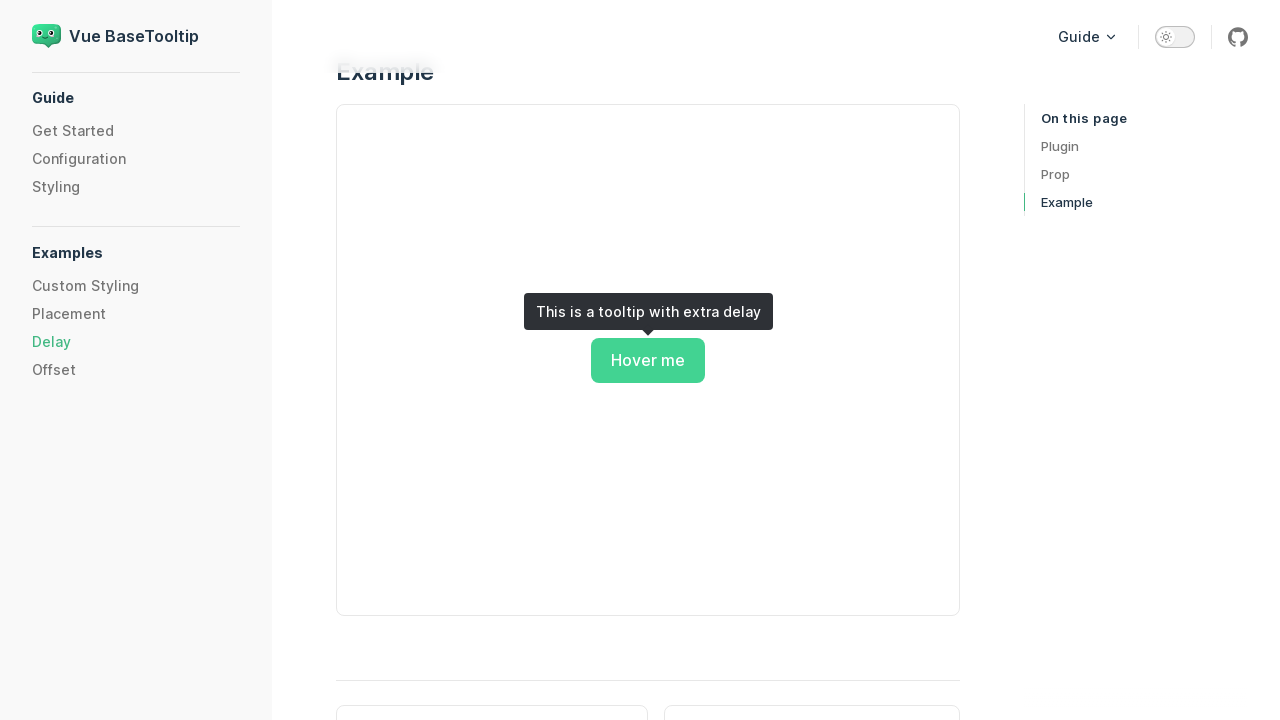

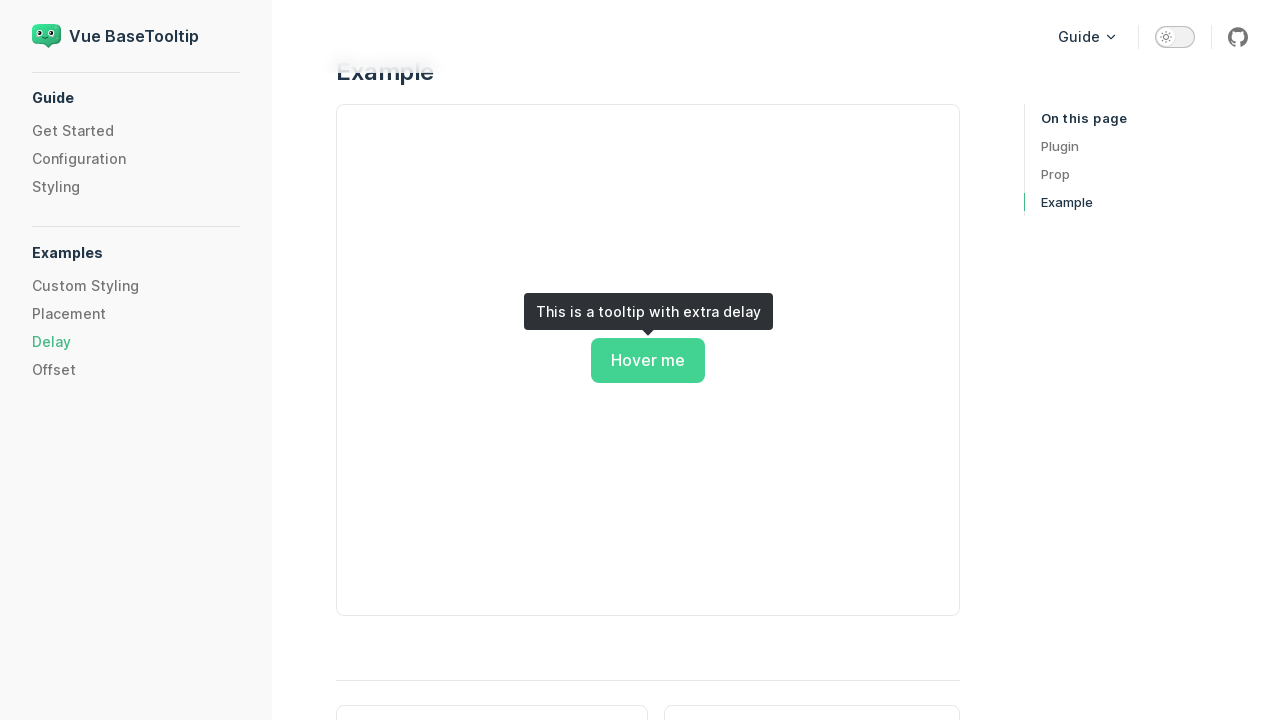